Tests unmarking todo items as complete by unchecking their checkboxes

Starting URL: https://demo.playwright.dev/todomvc

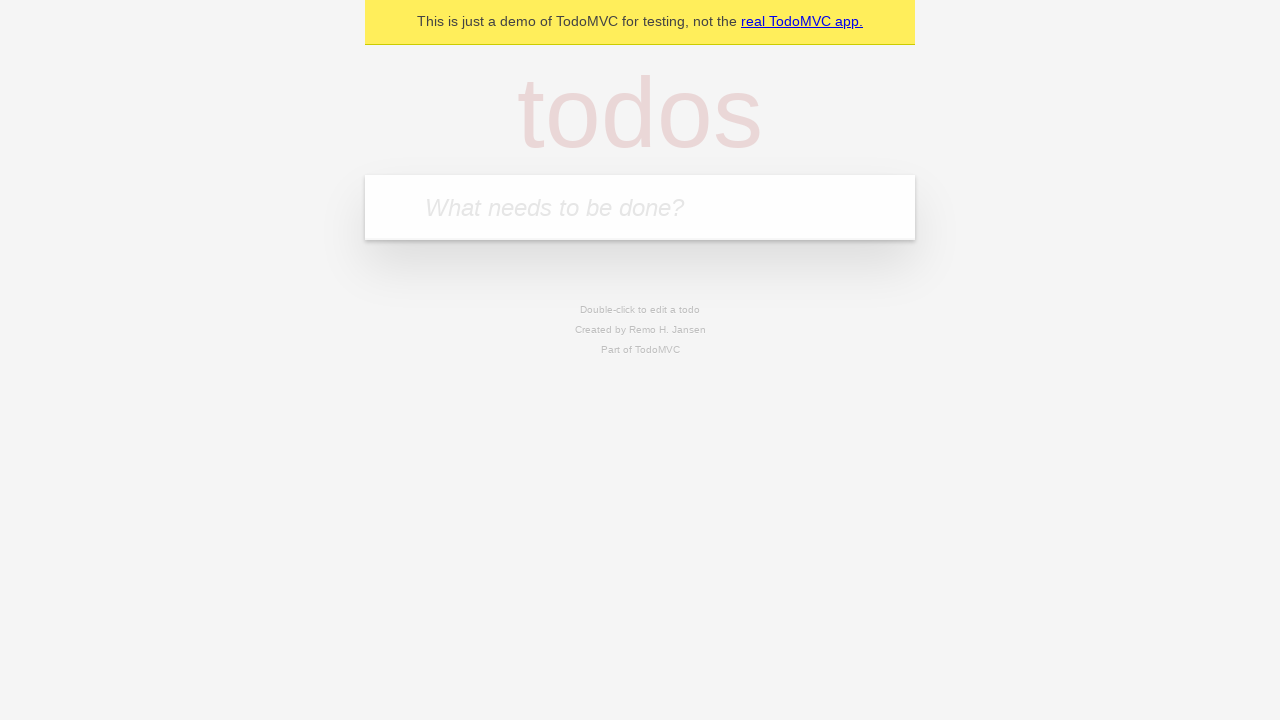

Located the 'What needs to be done?' input field
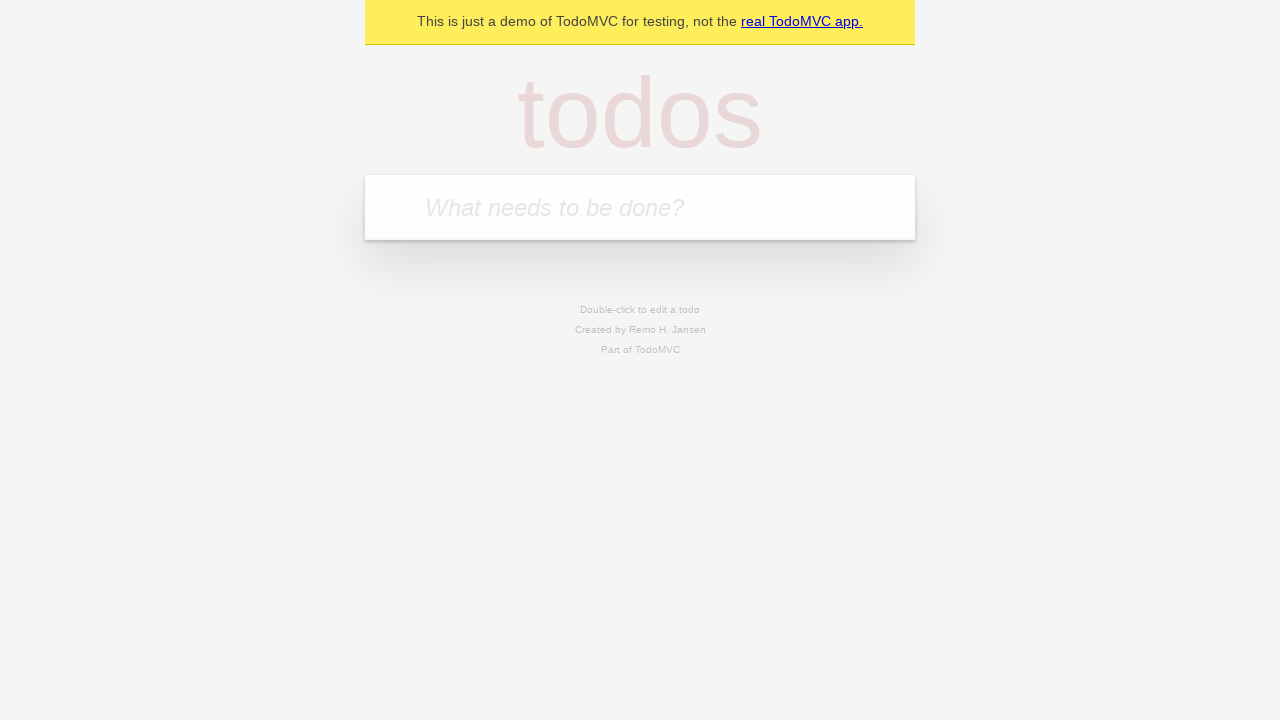

Filled todo input with 'buy some cheese' on internal:attr=[placeholder="What needs to be done?"i]
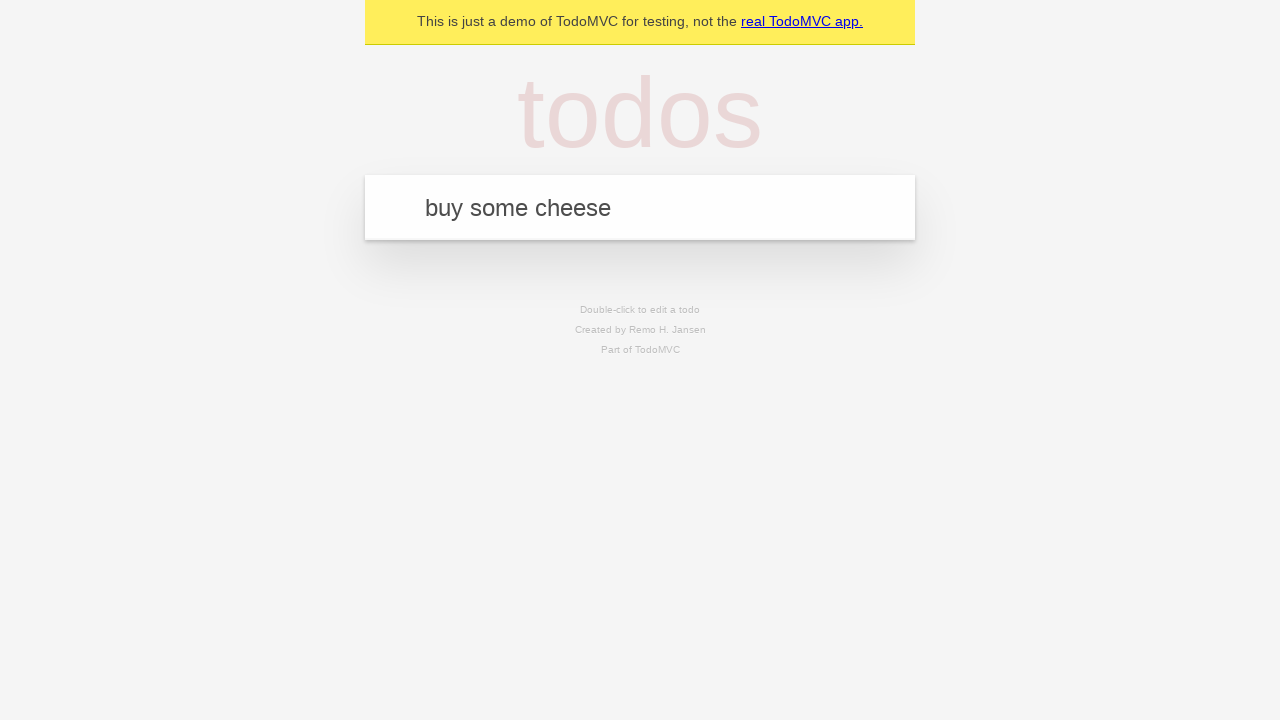

Pressed Enter to create todo 'buy some cheese' on internal:attr=[placeholder="What needs to be done?"i]
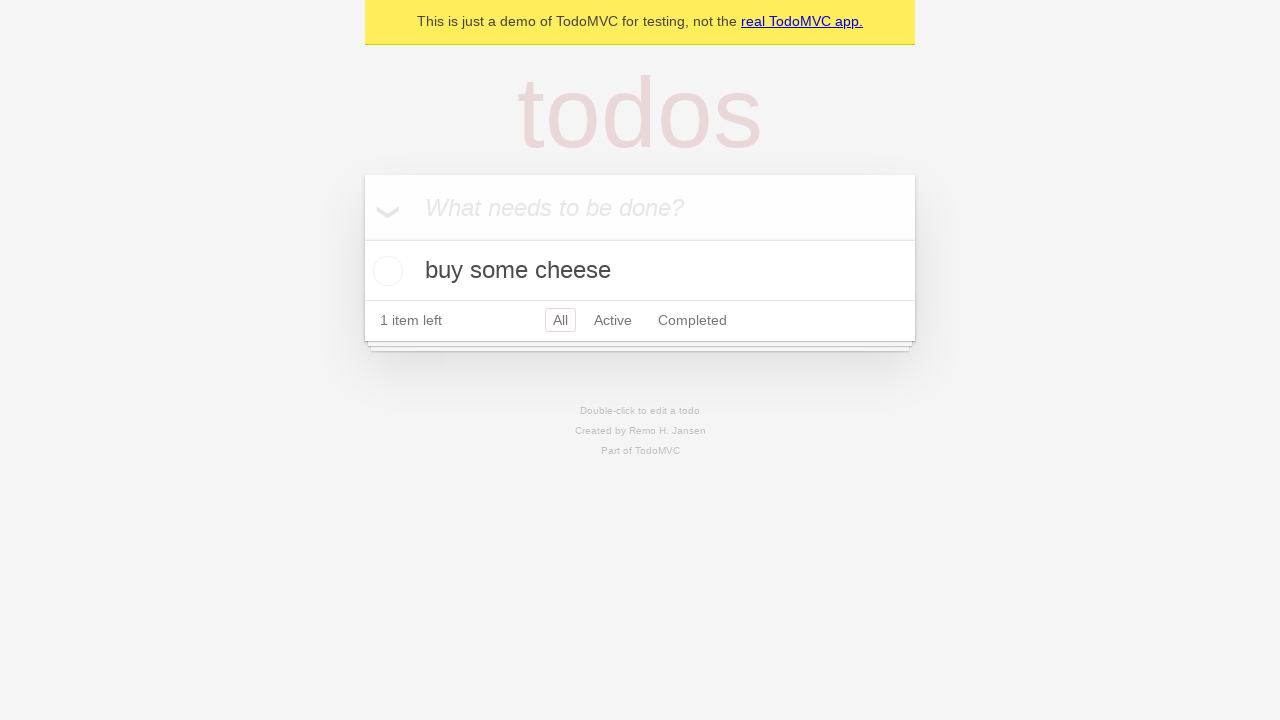

Filled todo input with 'feed the cat' on internal:attr=[placeholder="What needs to be done?"i]
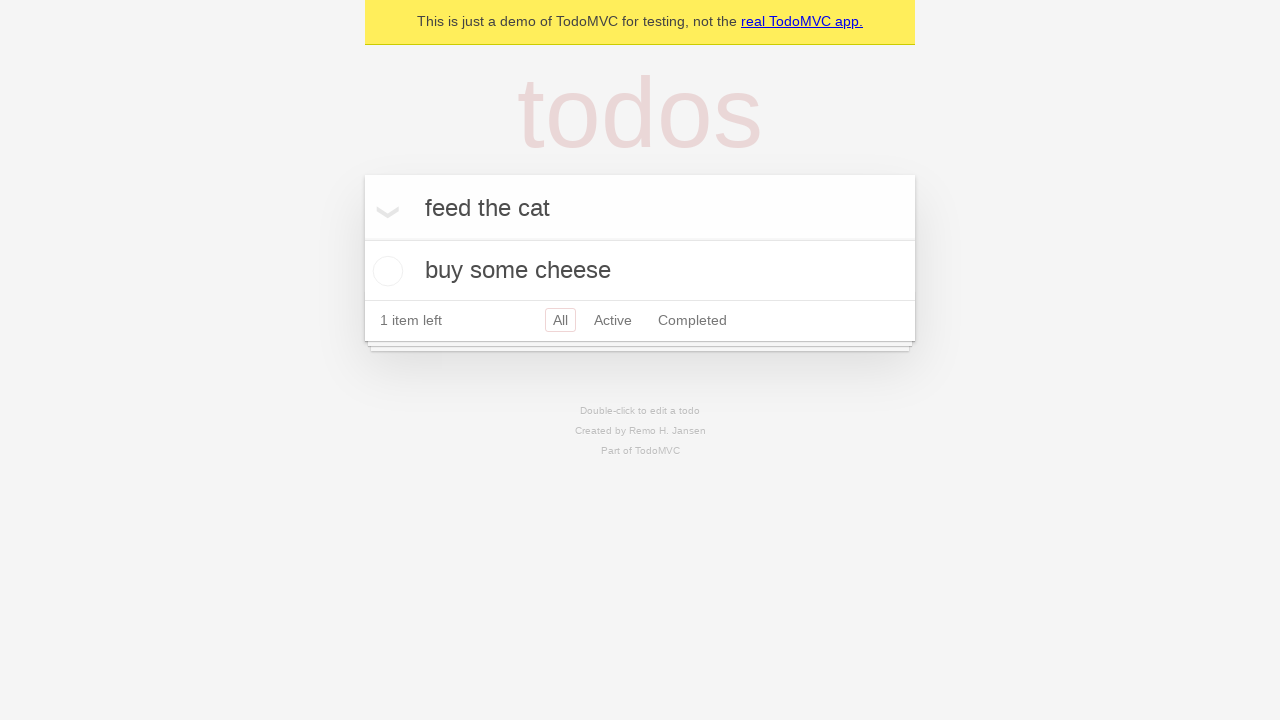

Pressed Enter to create todo 'feed the cat' on internal:attr=[placeholder="What needs to be done?"i]
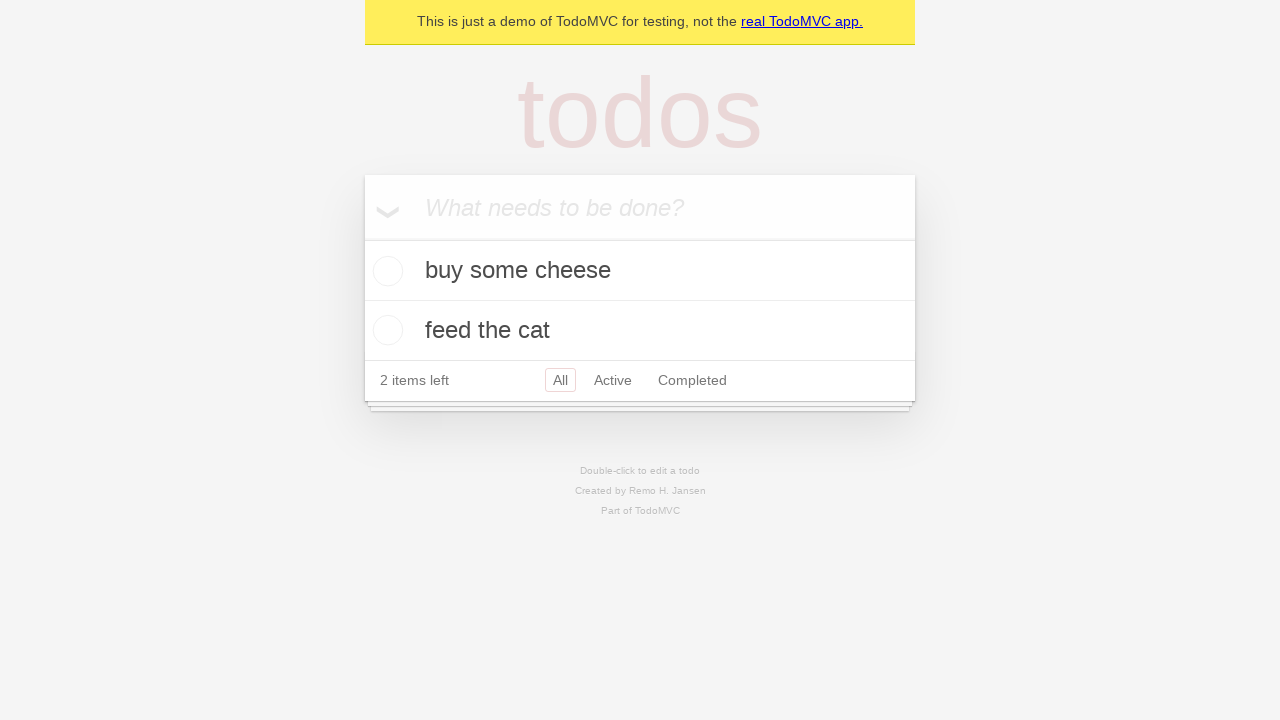

Waited for 2 todo items to be created
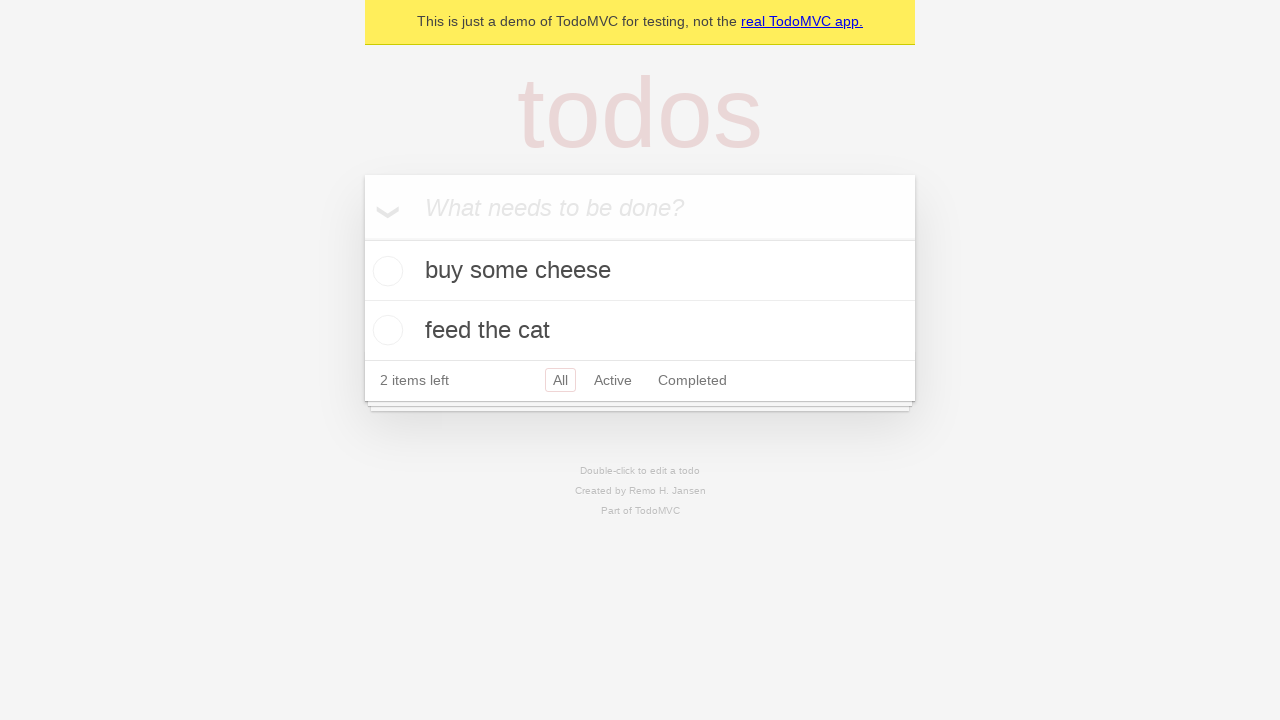

Located the first todo item
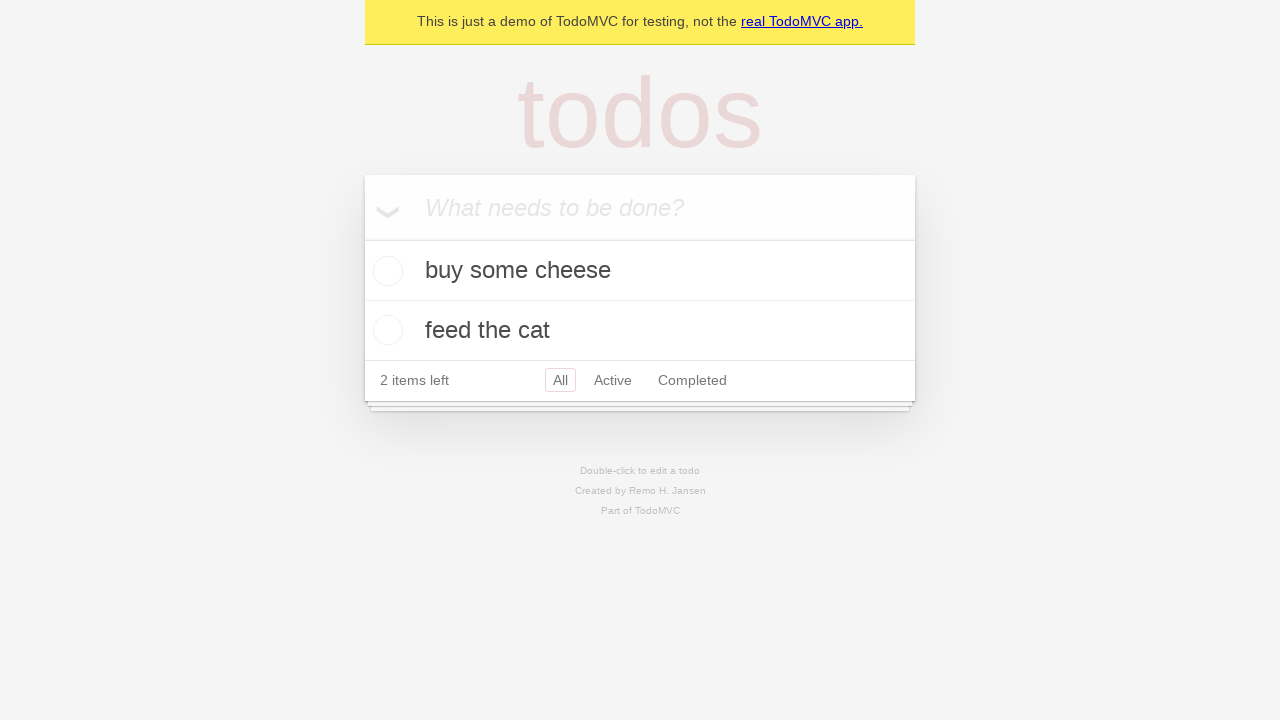

Located the checkbox for the first todo item
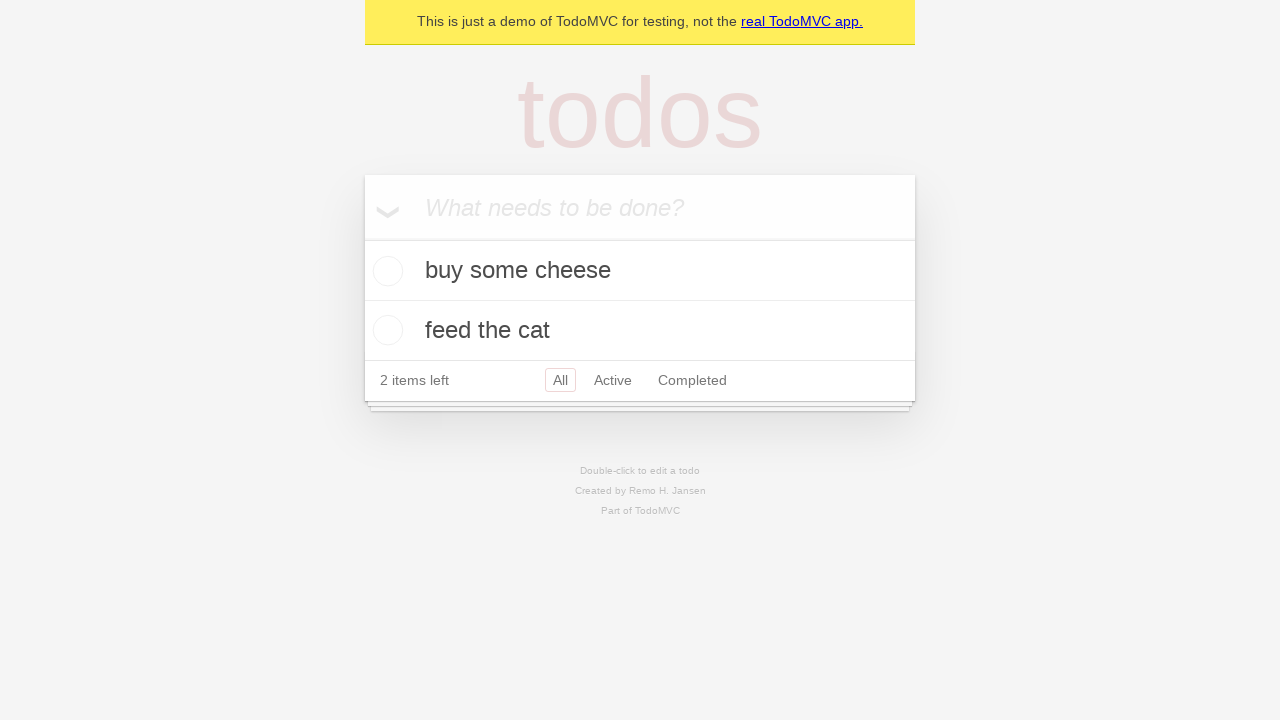

Checked the first todo item as complete at (385, 271) on internal:testid=[data-testid="todo-item"s] >> nth=0 >> internal:role=checkbox
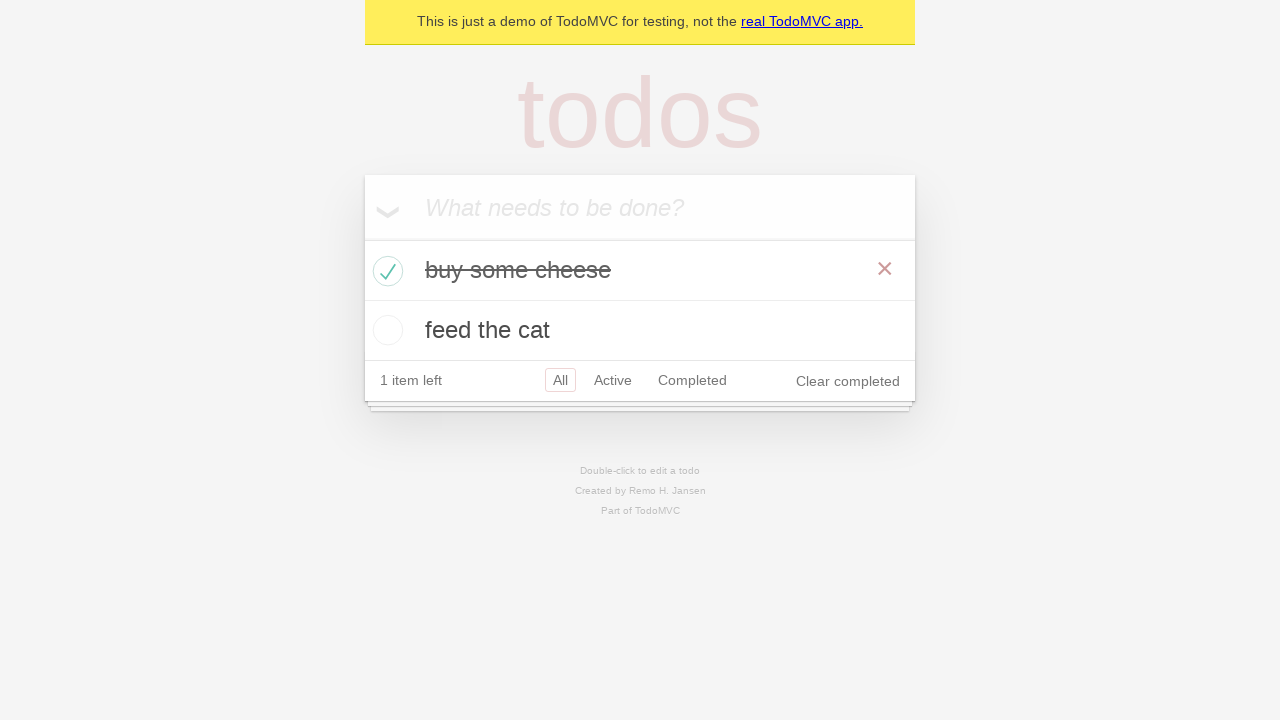

Unchecked the first todo item to mark it as incomplete at (385, 271) on internal:testid=[data-testid="todo-item"s] >> nth=0 >> internal:role=checkbox
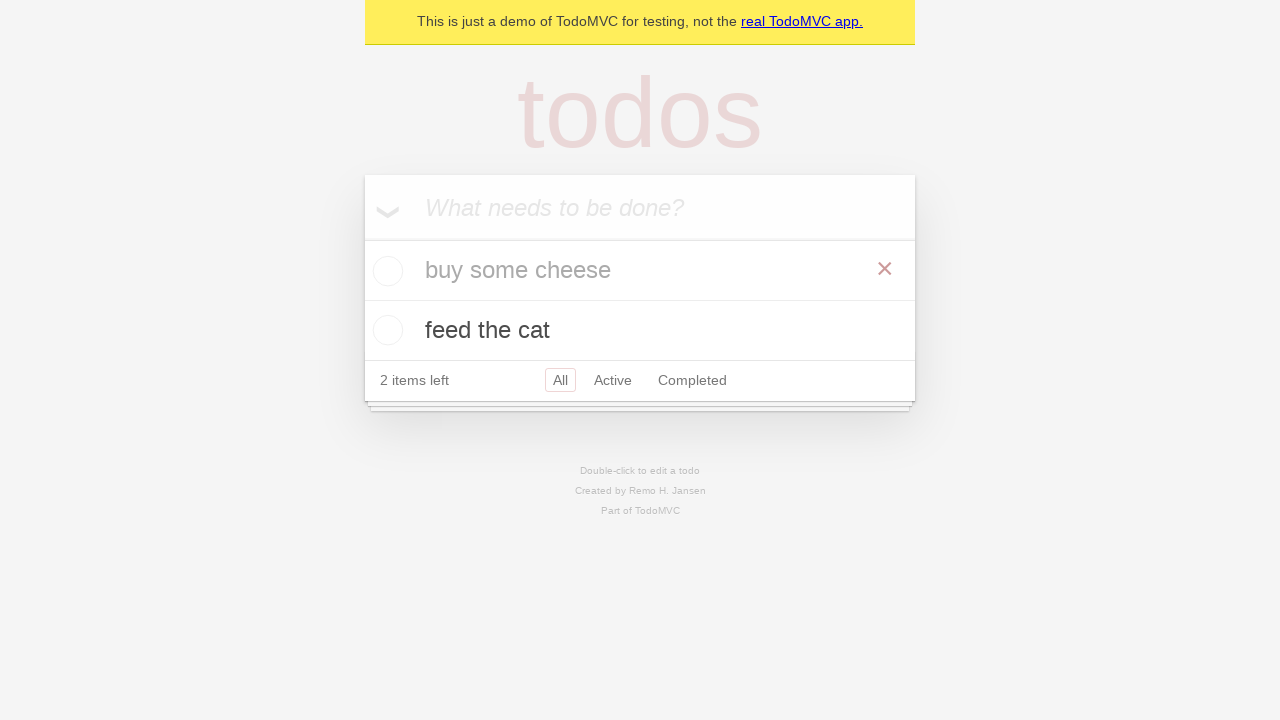

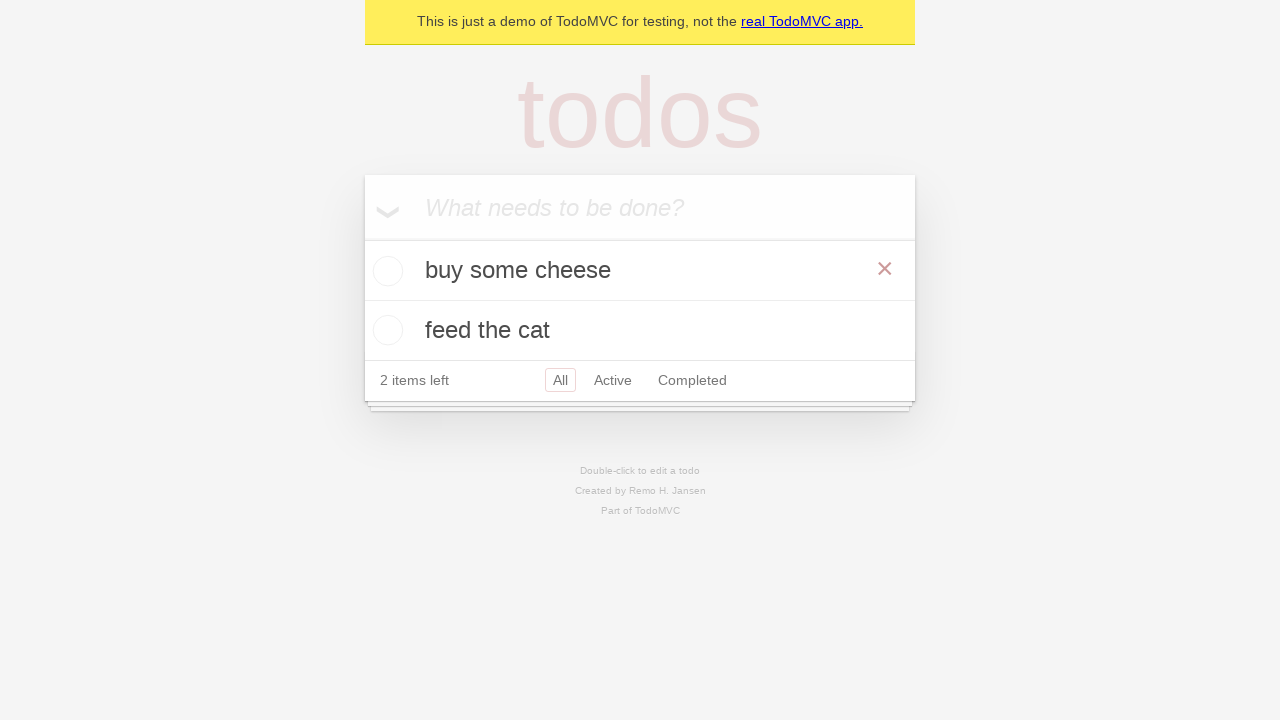